Demonstrates various scrolling techniques on a page - scrolling by pixels up and down, scrolling to a specific element, and scrolling to the bottom of the page

Starting URL: https://demoqa.com/alerts

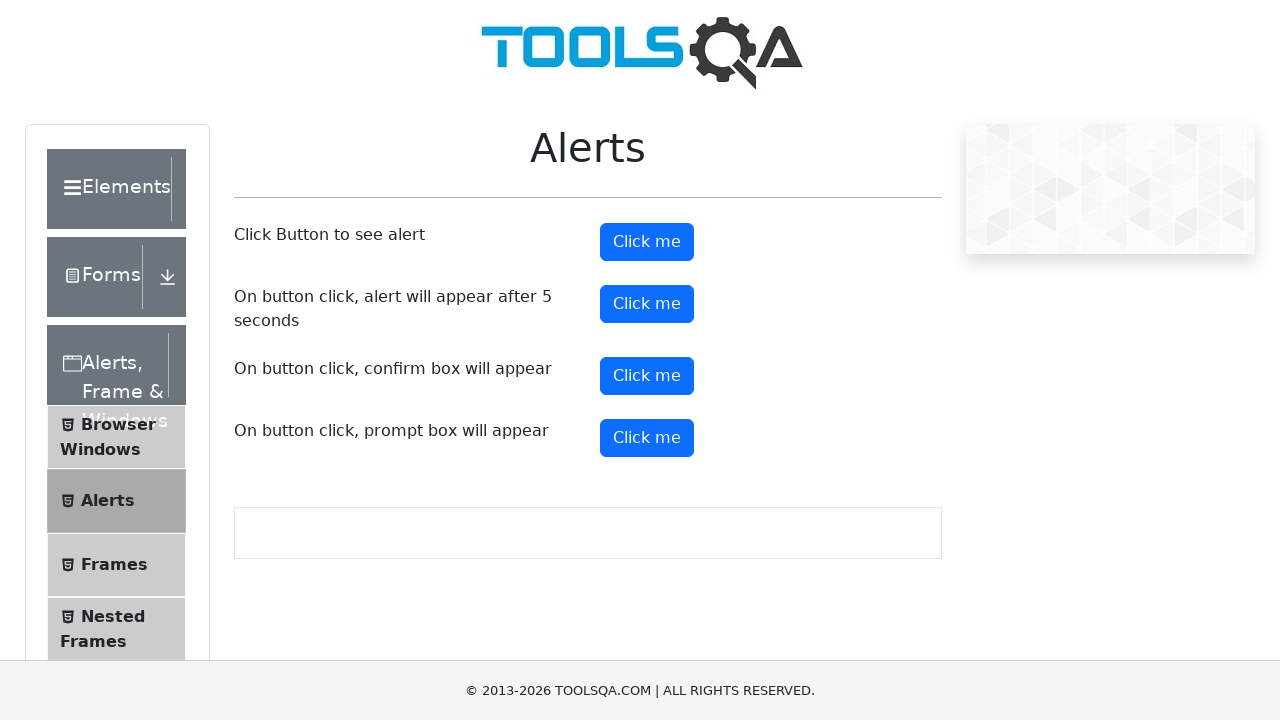

Scrolled down by 450 pixels
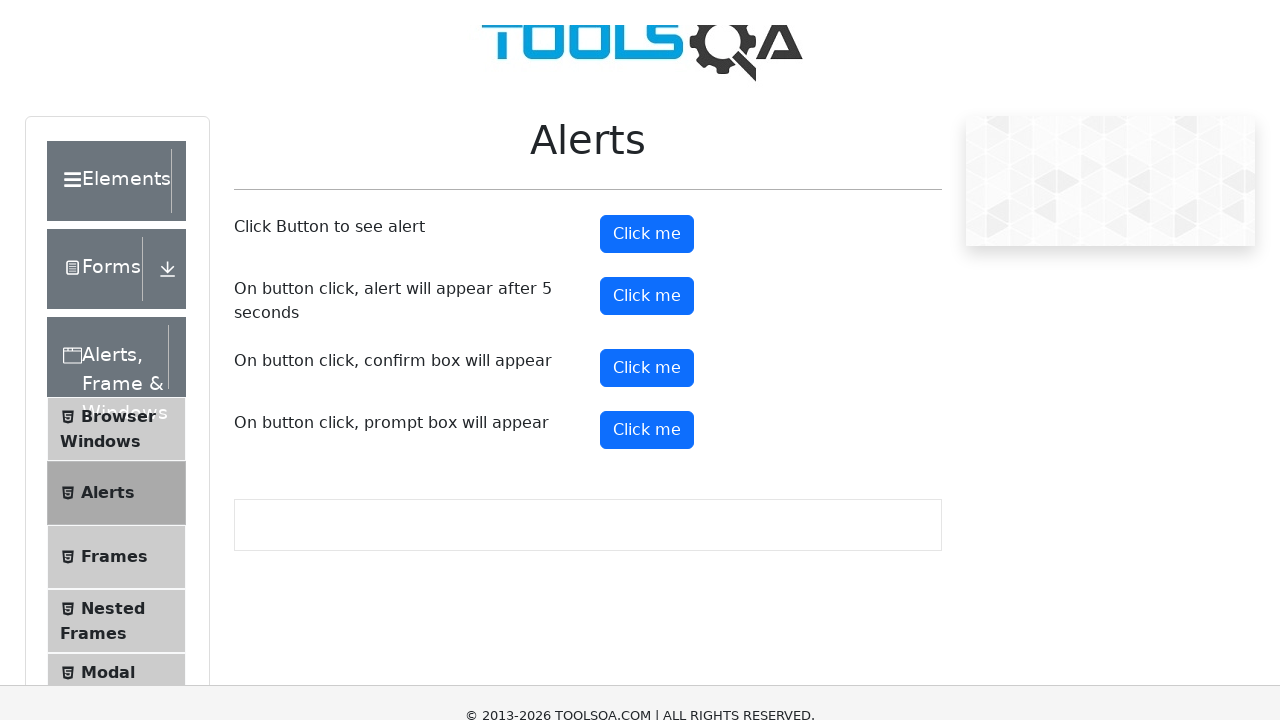

Waited 2 seconds after scrolling down
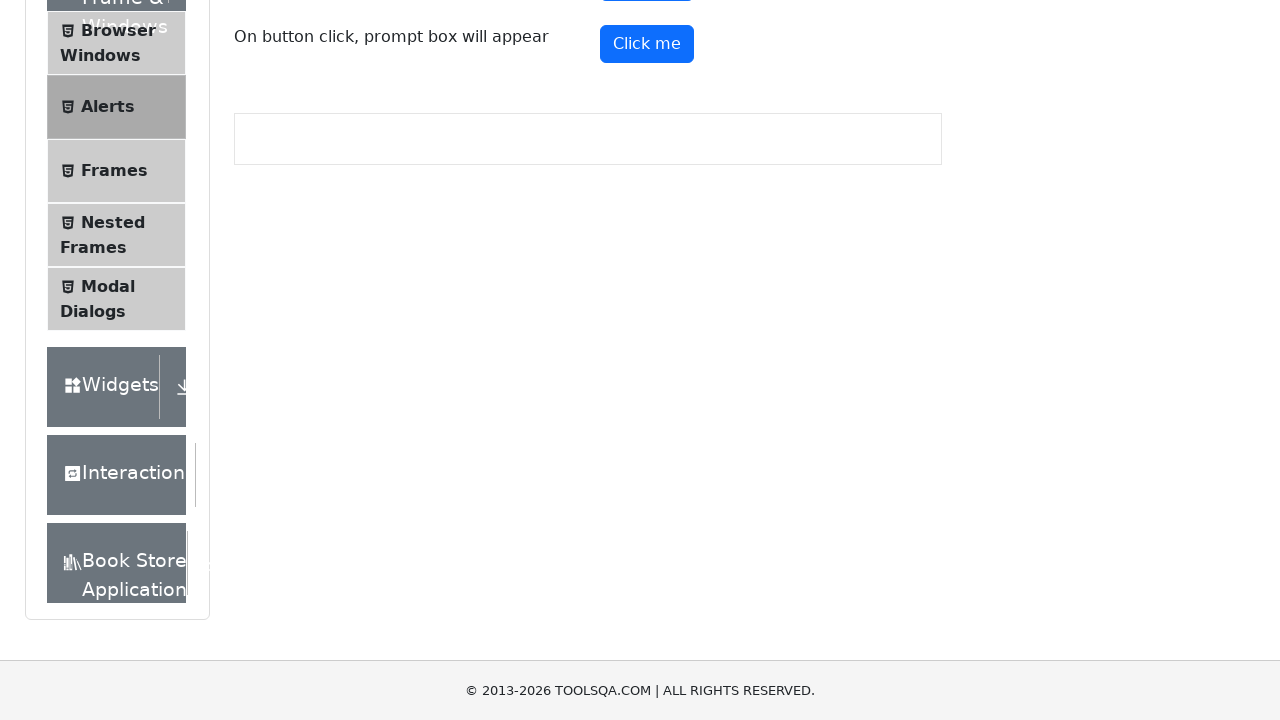

Scrolled up by 300 pixels
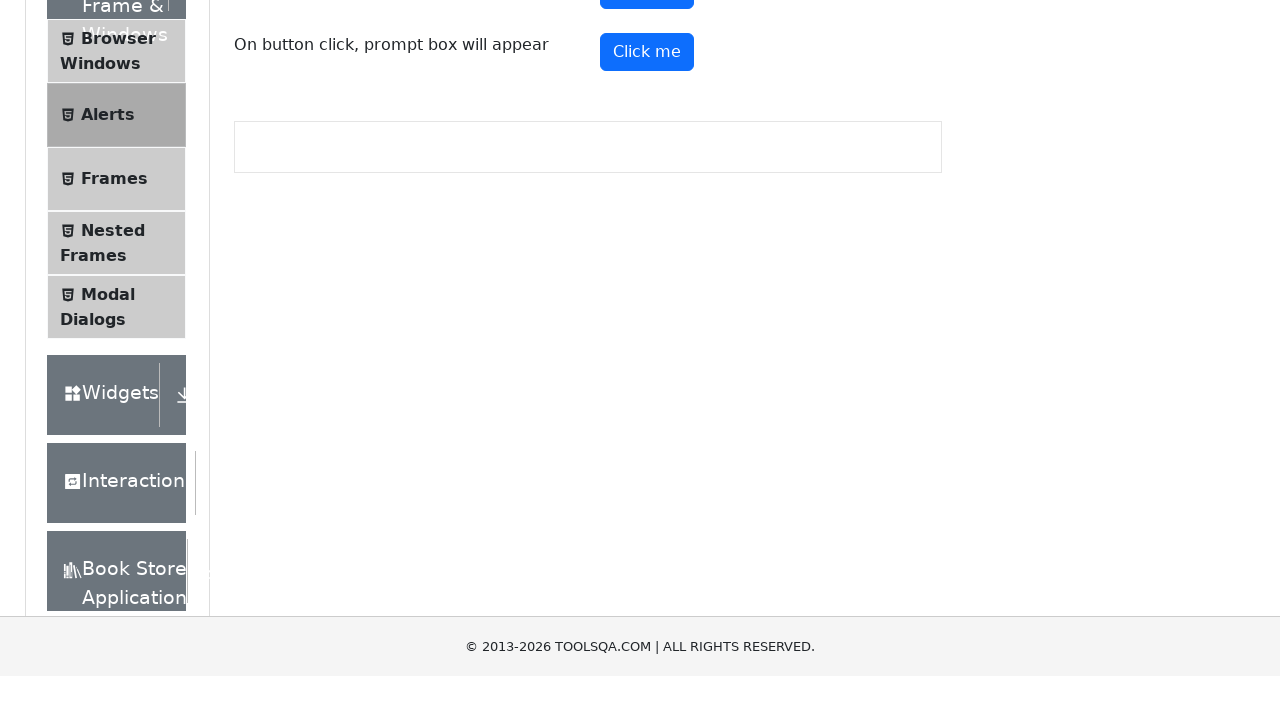

Waited 2 seconds after scrolling up
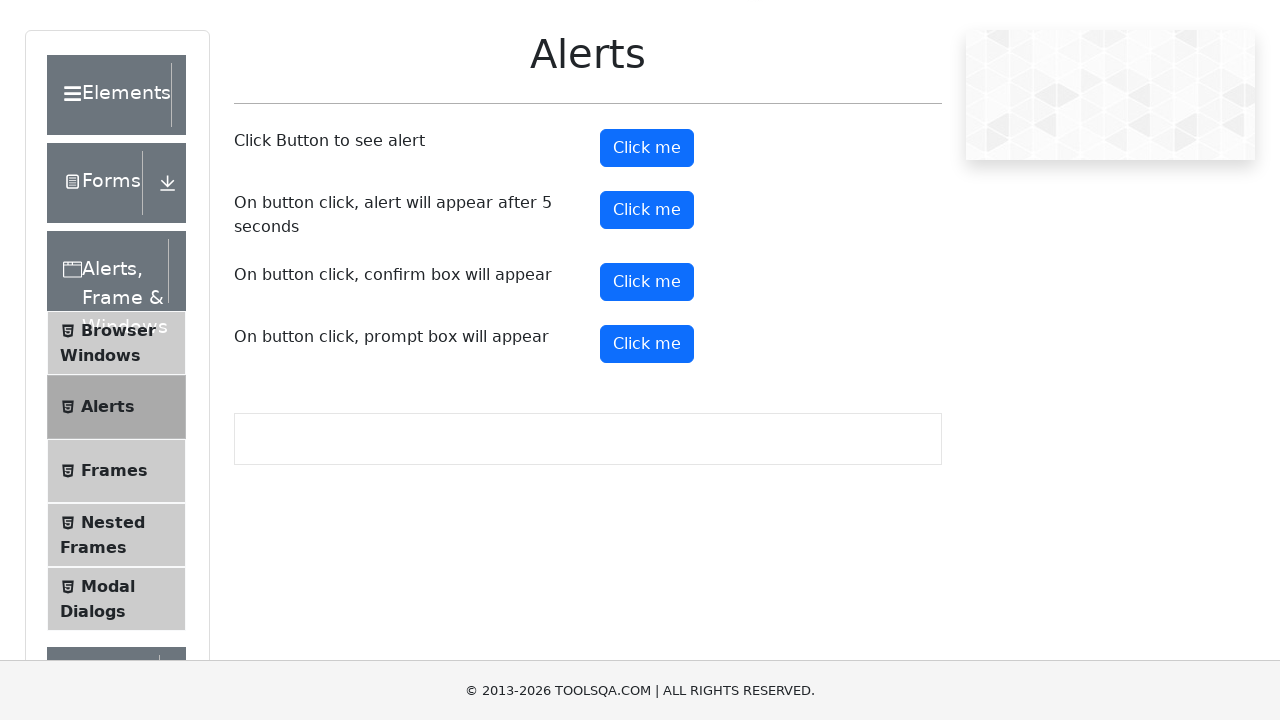

Located the confirm button element
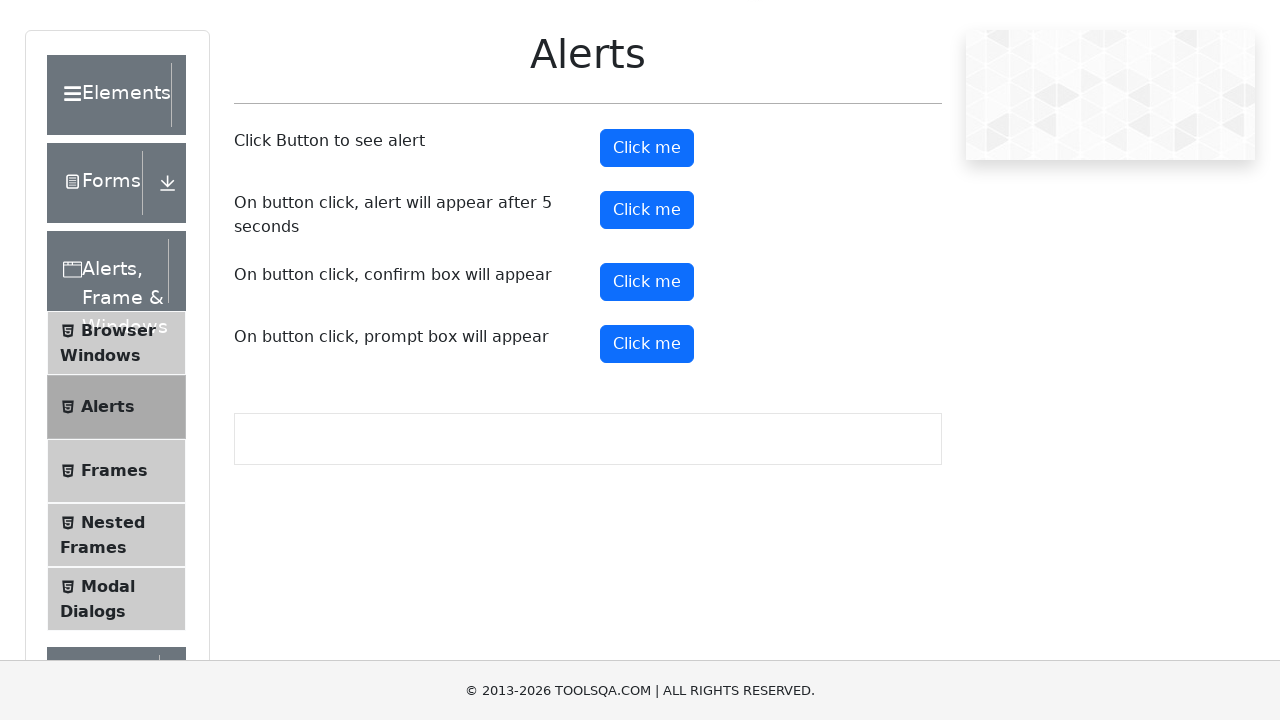

Scrolled to confirm button if needed
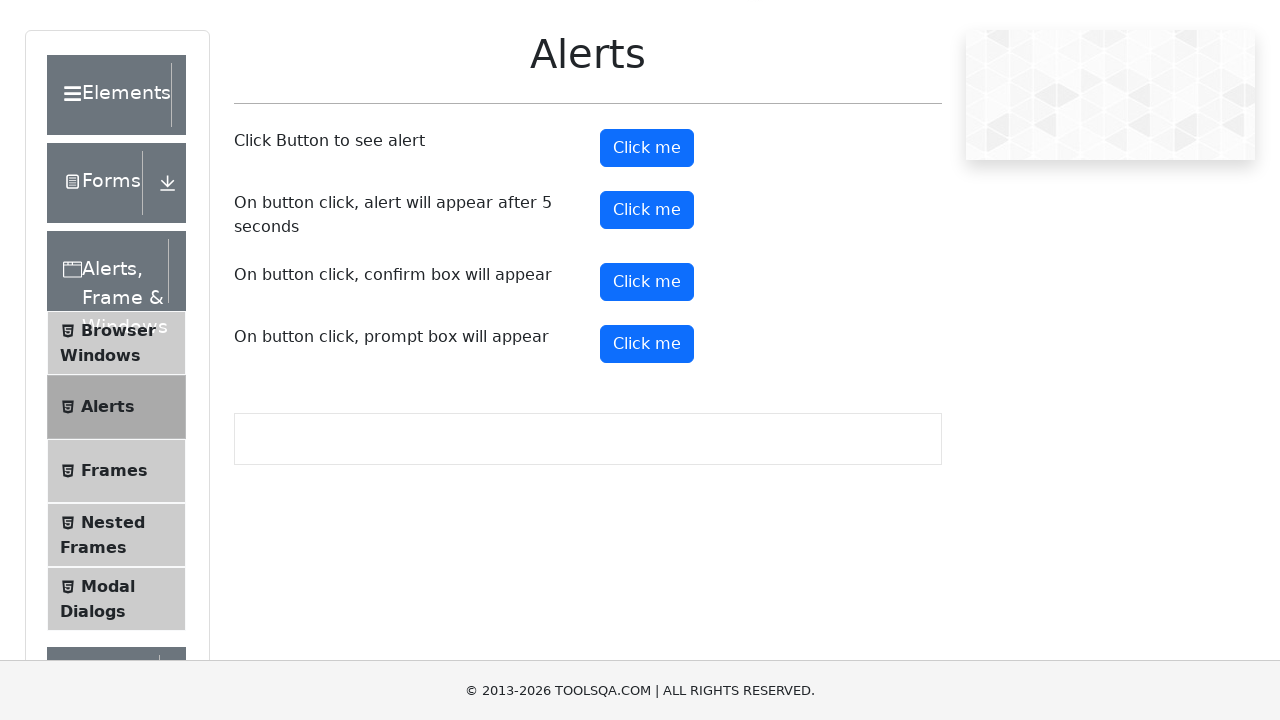

Waited 2 seconds after scrolling to confirm button
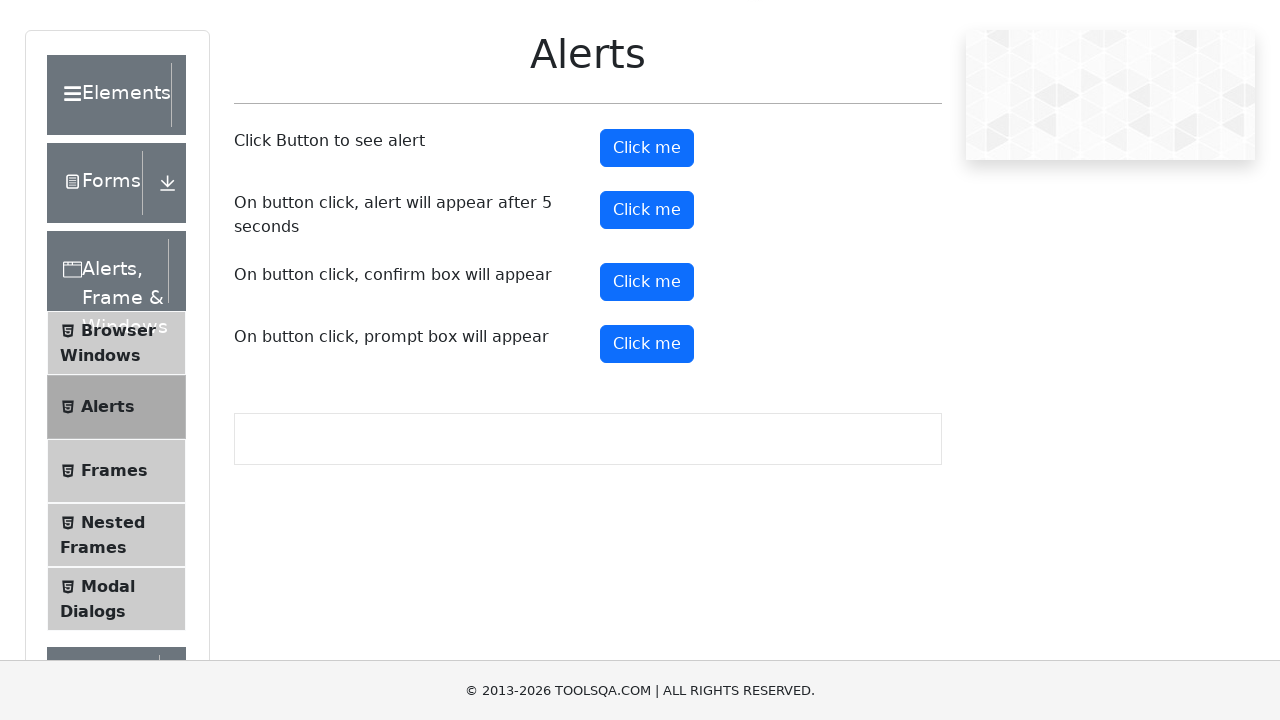

Scrolled to the bottom of the page
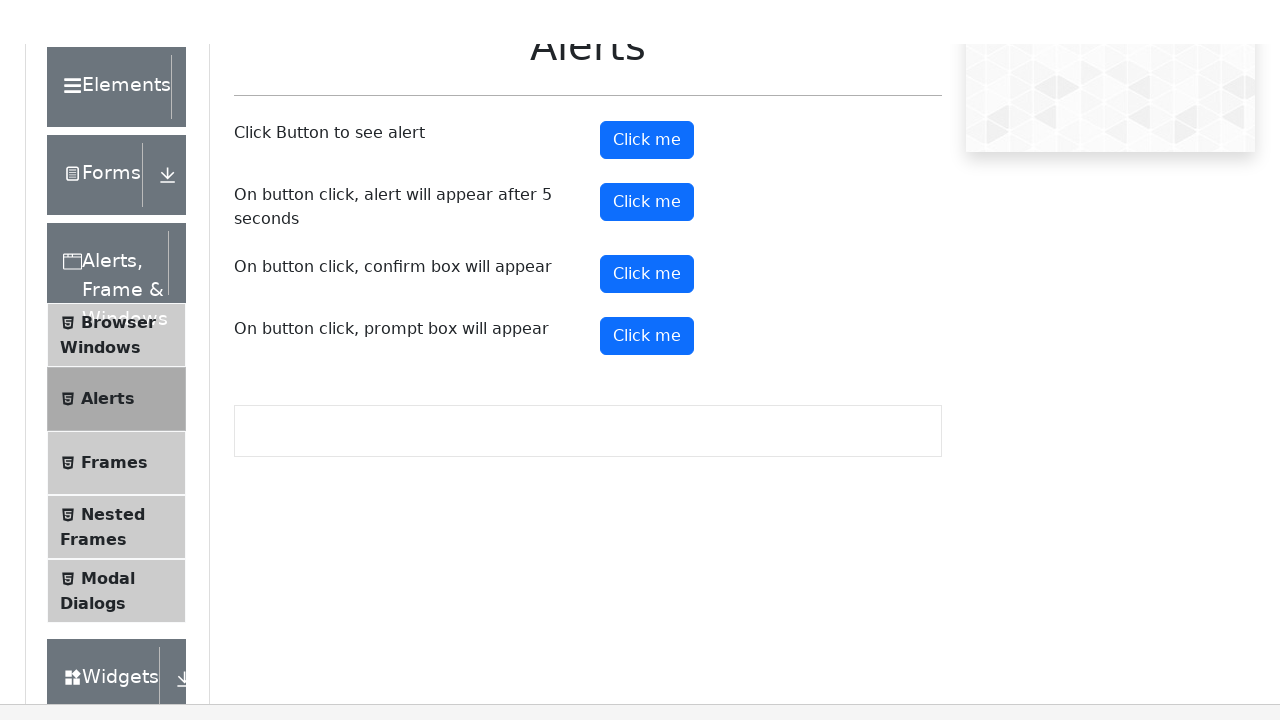

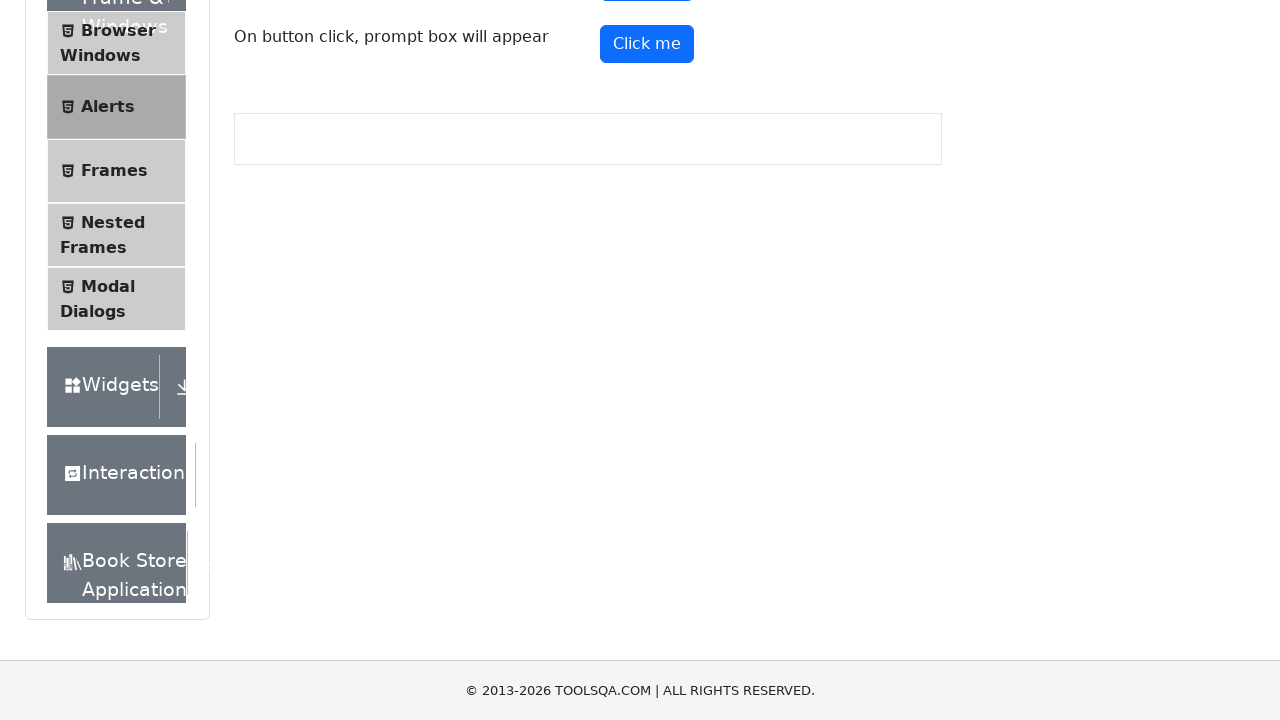